Tests sending special keyboard keys (Enter) to a text field

Starting URL: https://qa-practice.netlify.app/bugs-form.html

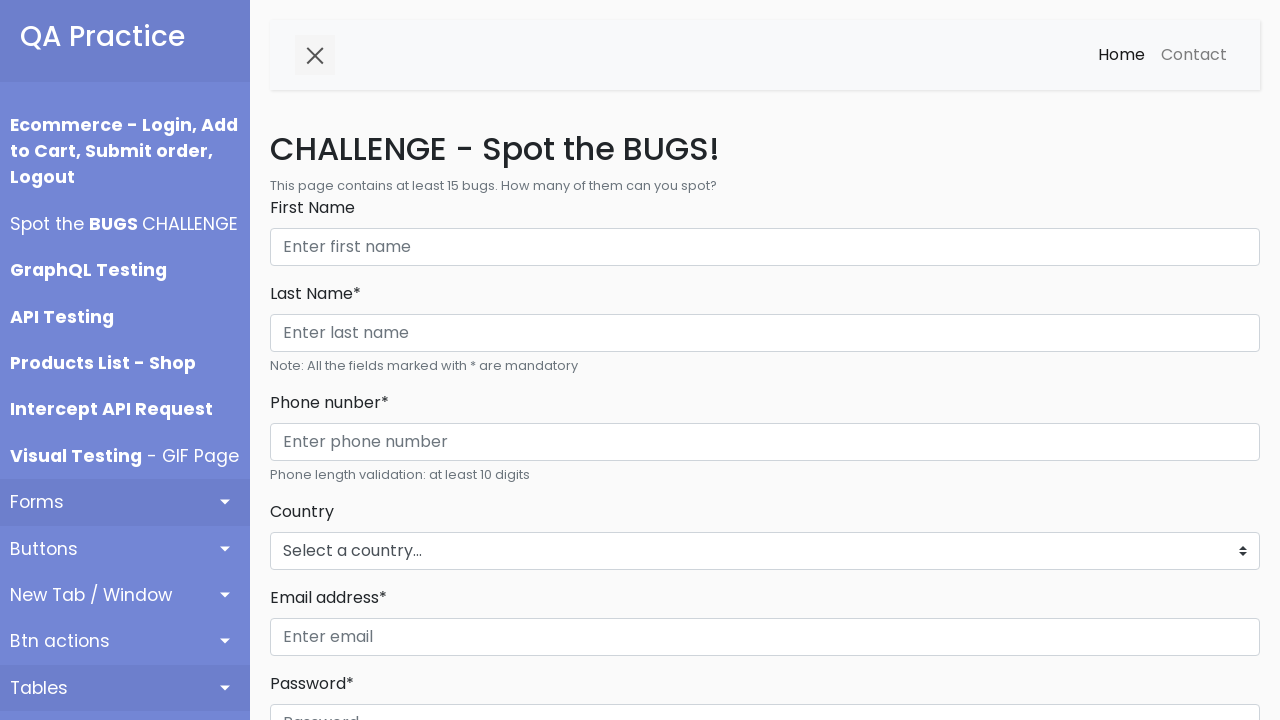

Pressed Enter key in first name field on #firstName
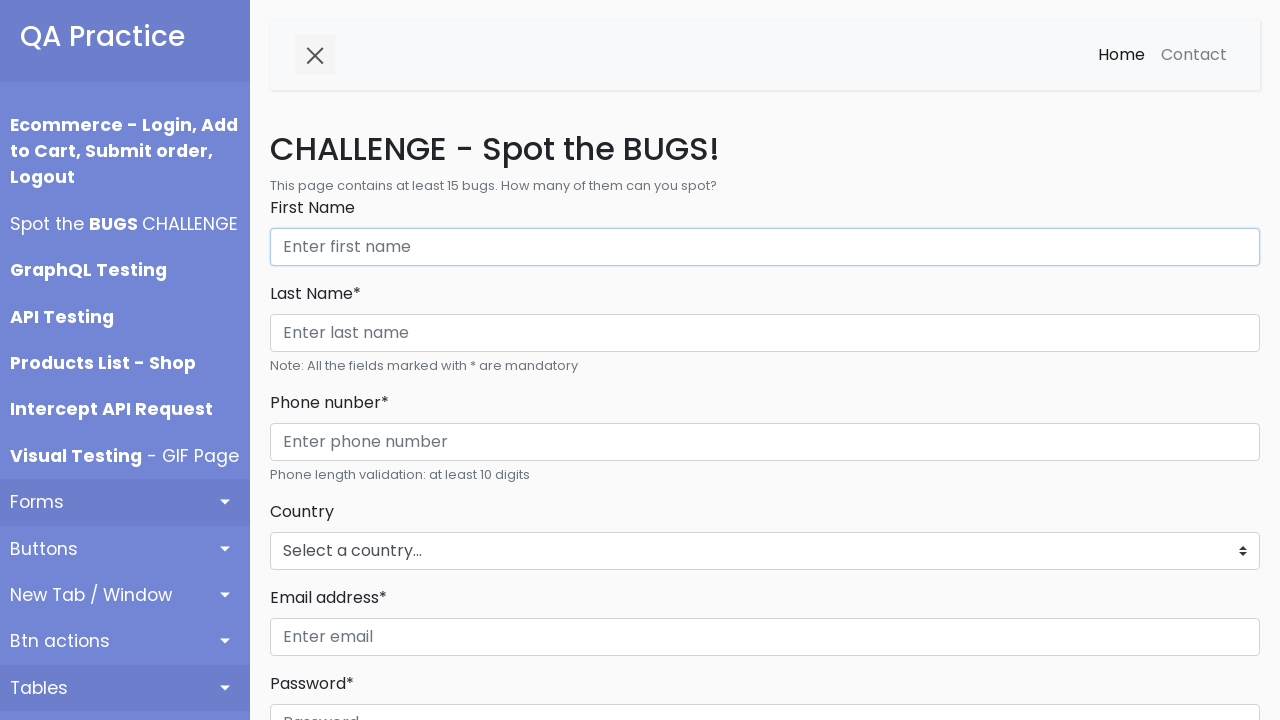

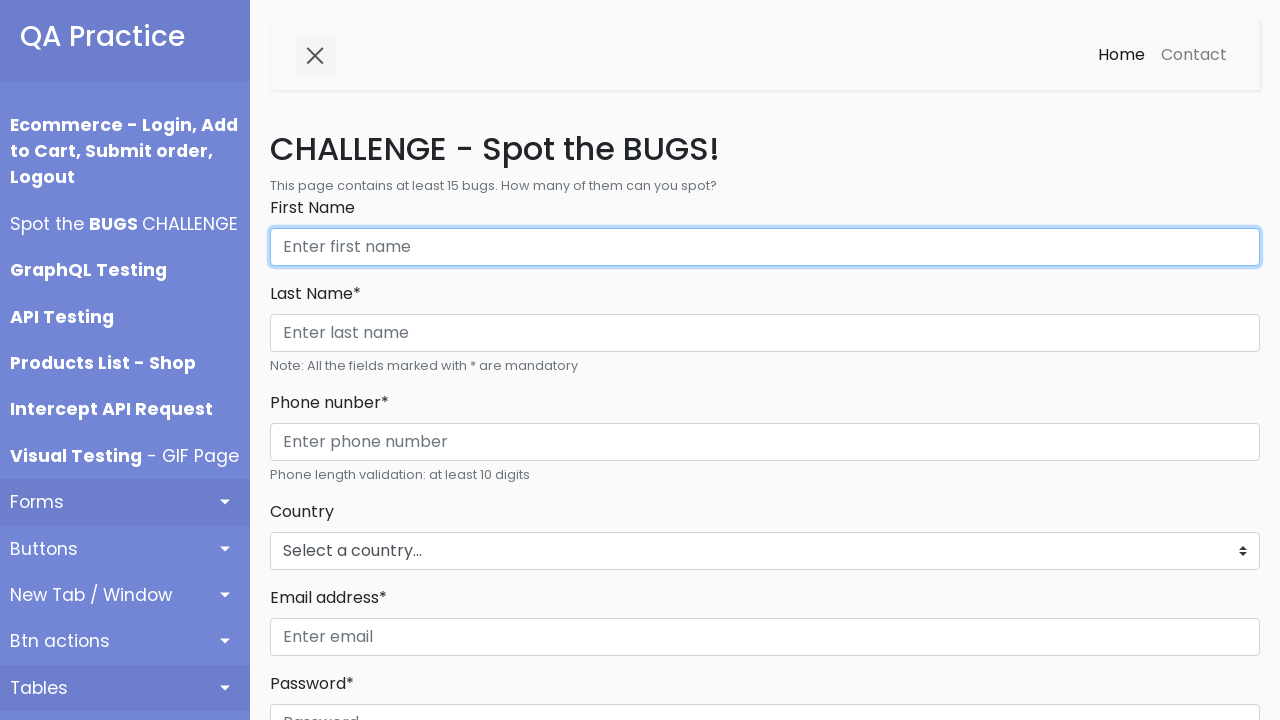